Fills out the DemoQA practice form with test data including first name, last name, email, gender, mobile number, date of birth, subject, hobbies, current address, state and city selections, then submits the form and verifies the submitted data in the confirmation modal.

Starting URL: https://demoqa.com/automation-practice-form

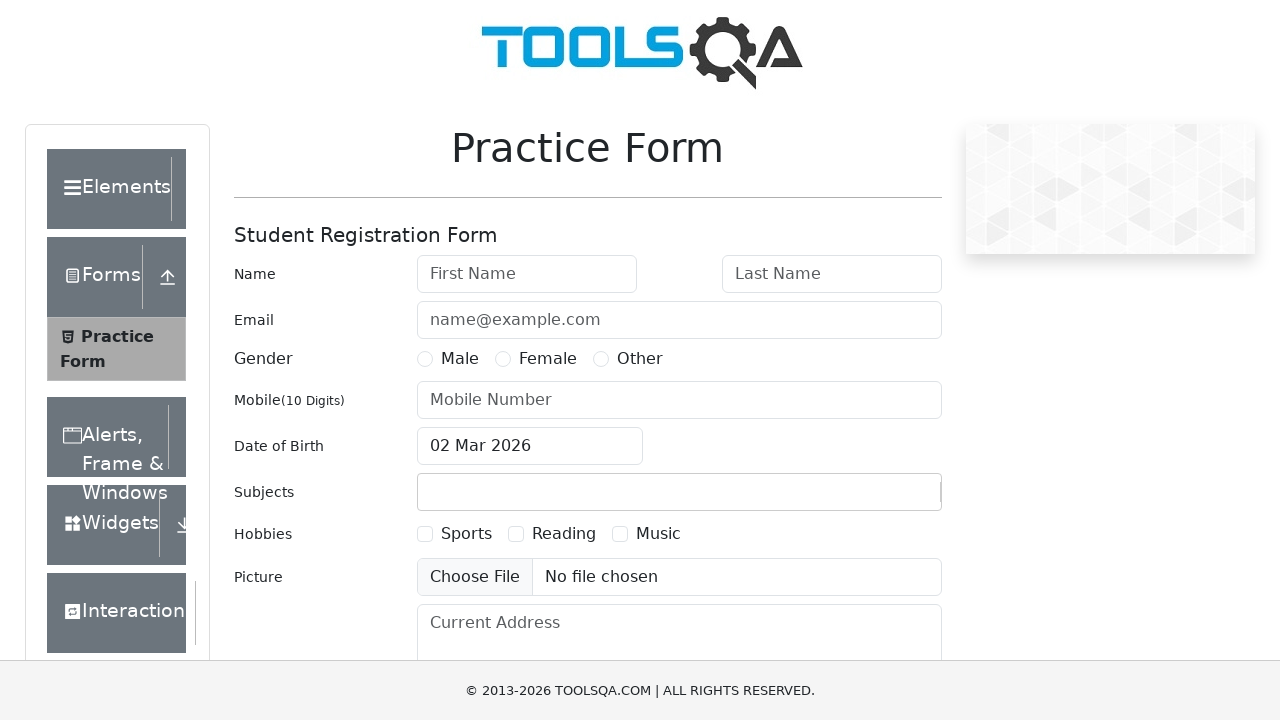

Filled first name field with 'Michael' on #firstName
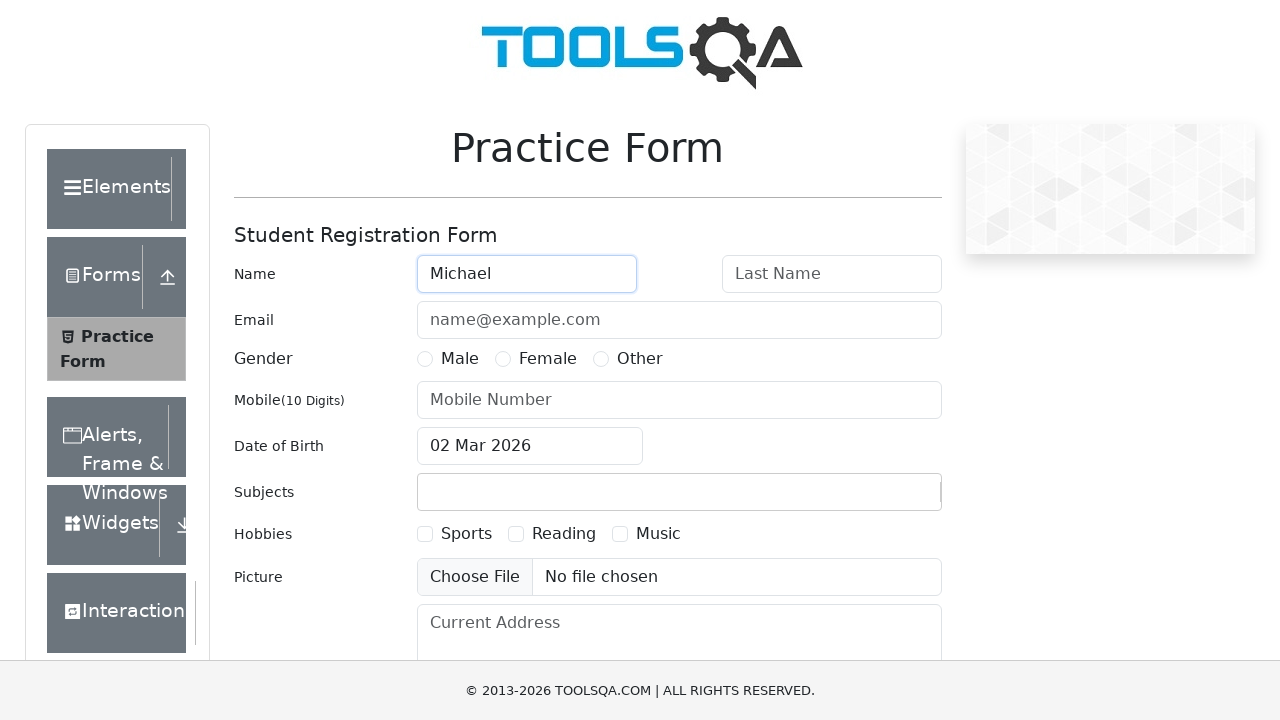

Filled last name field with 'Thompson' on #lastName
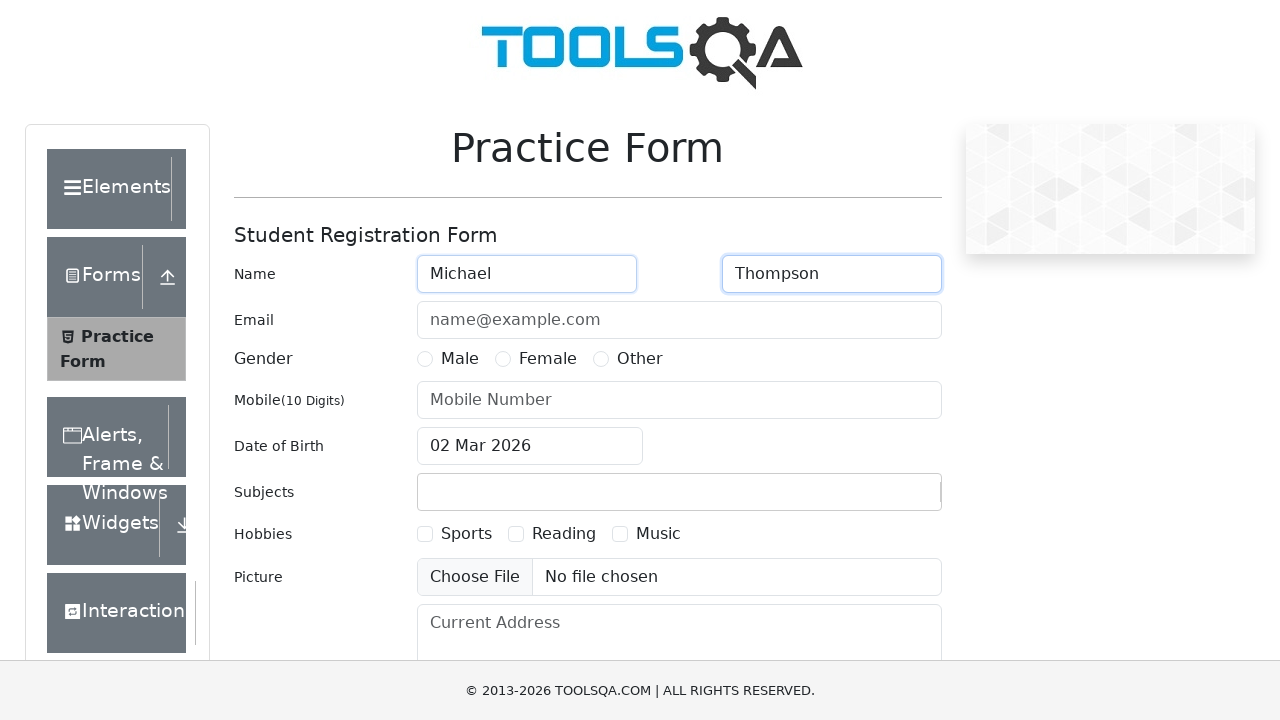

Filled email field with 'michael.thompson@fake.email.com' on #userEmail
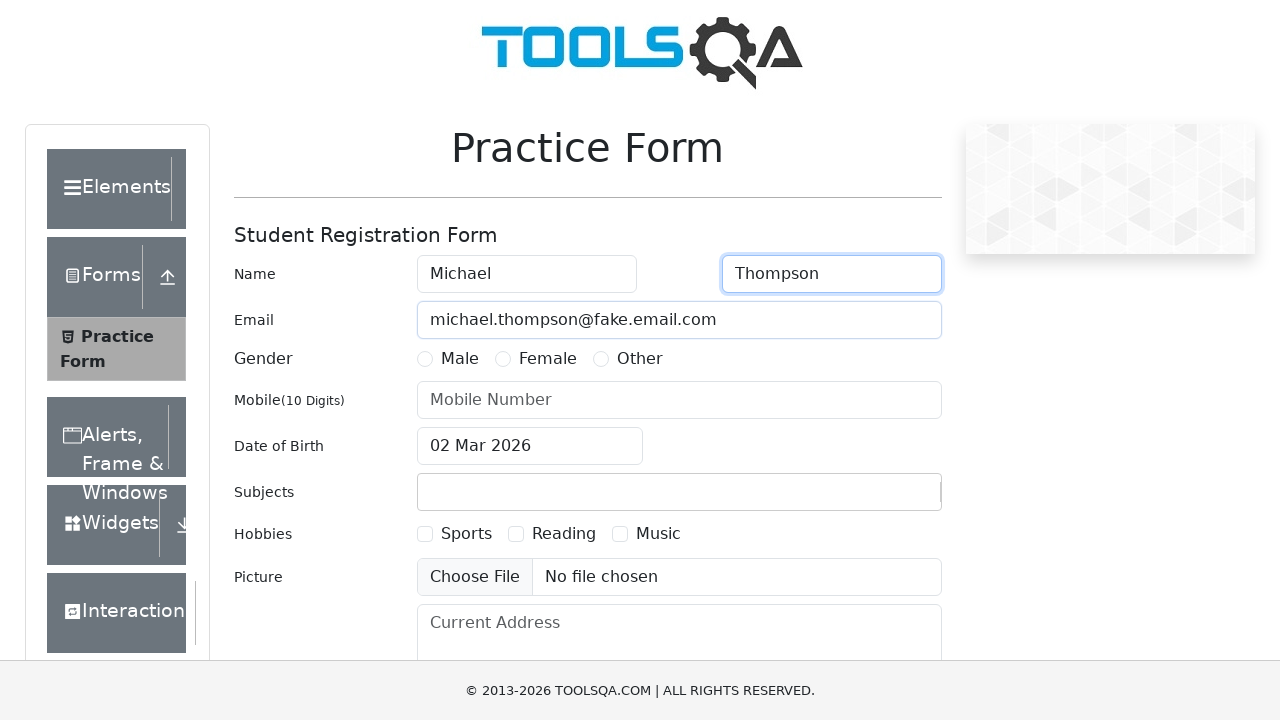

Selected Male gender radio button at (460, 359) on label[for='gender-radio-1']
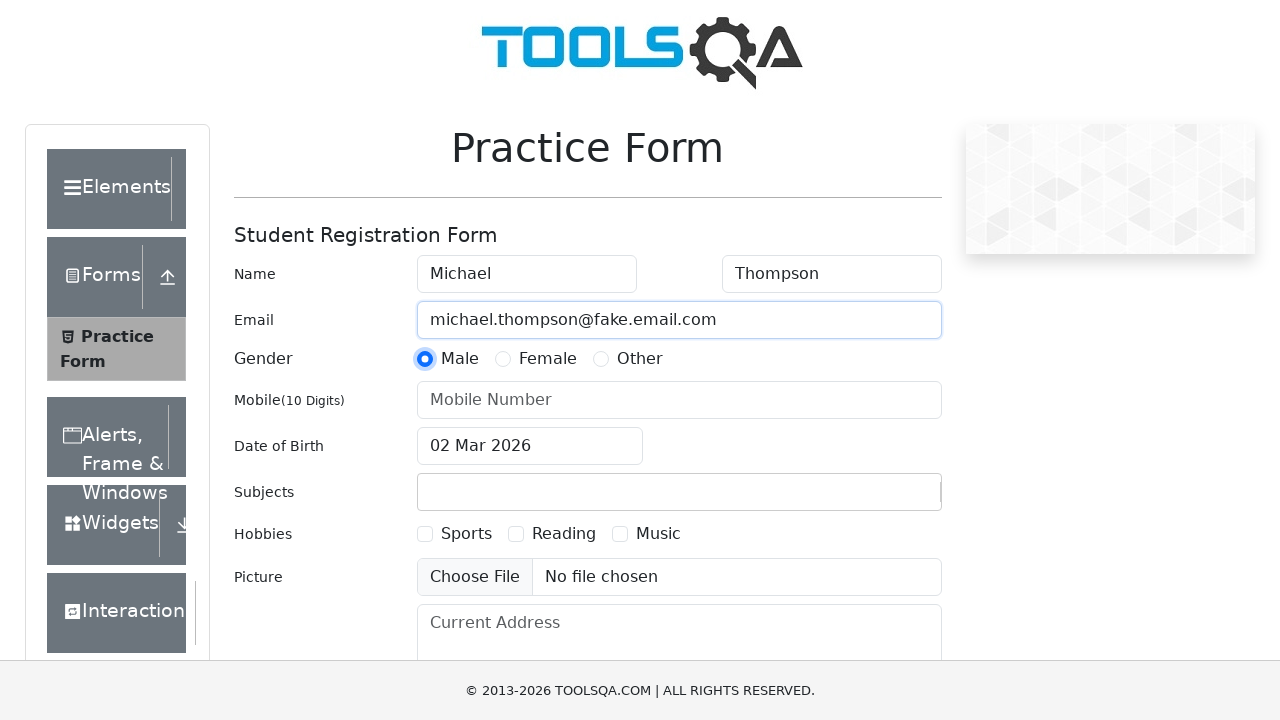

Filled mobile number field with '7834562190' on #userNumber
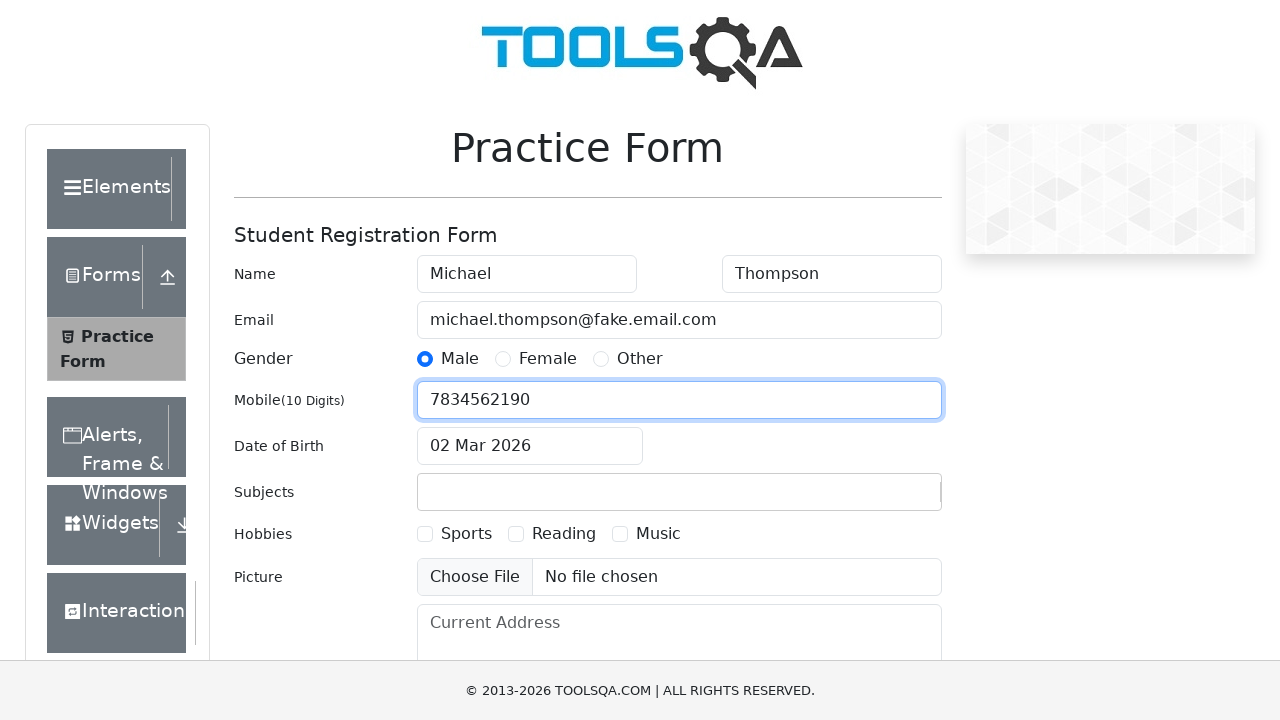

Clicked date of birth input field at (530, 446) on #dateOfBirthInput
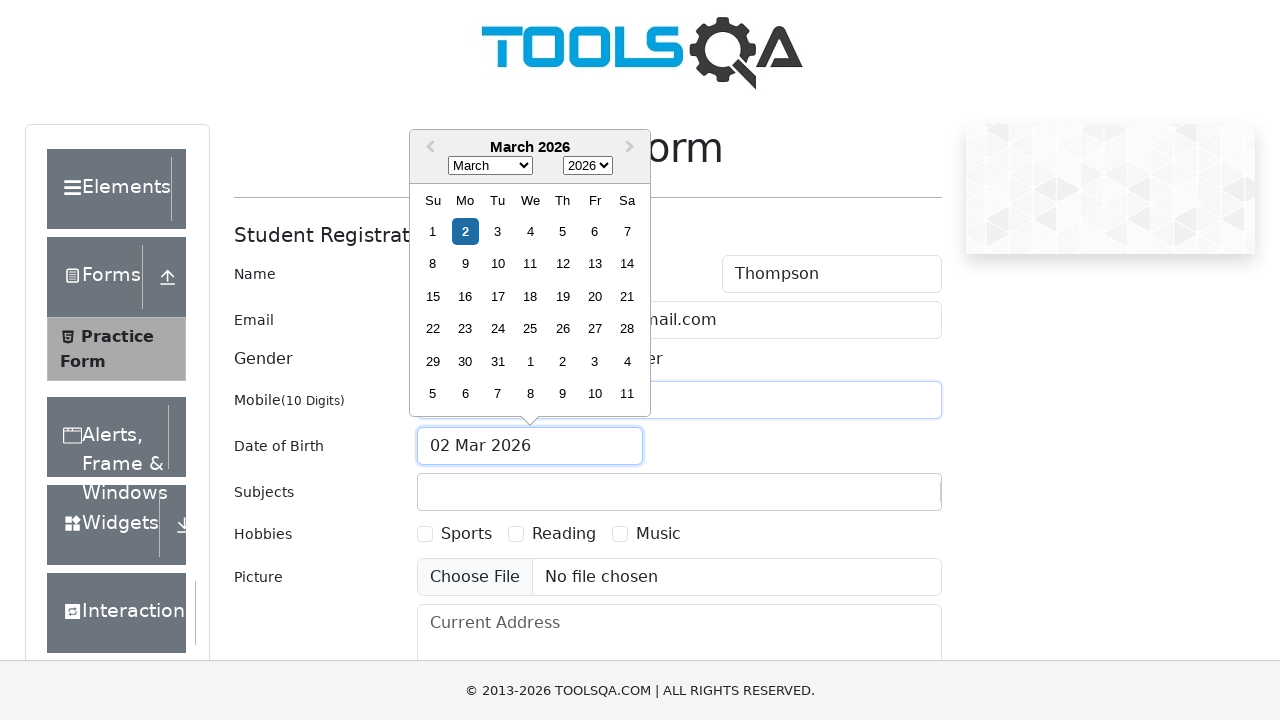

Selected all text in date field
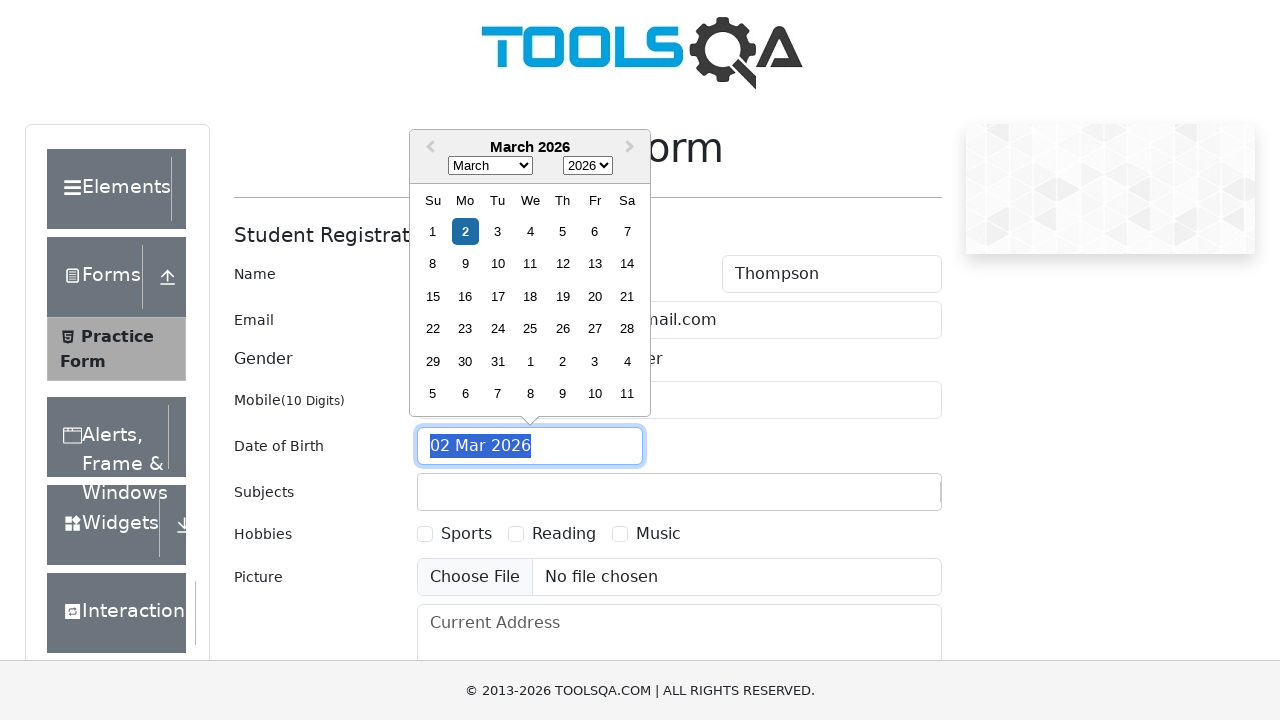

Typed date of birth '15 Mar 1992'
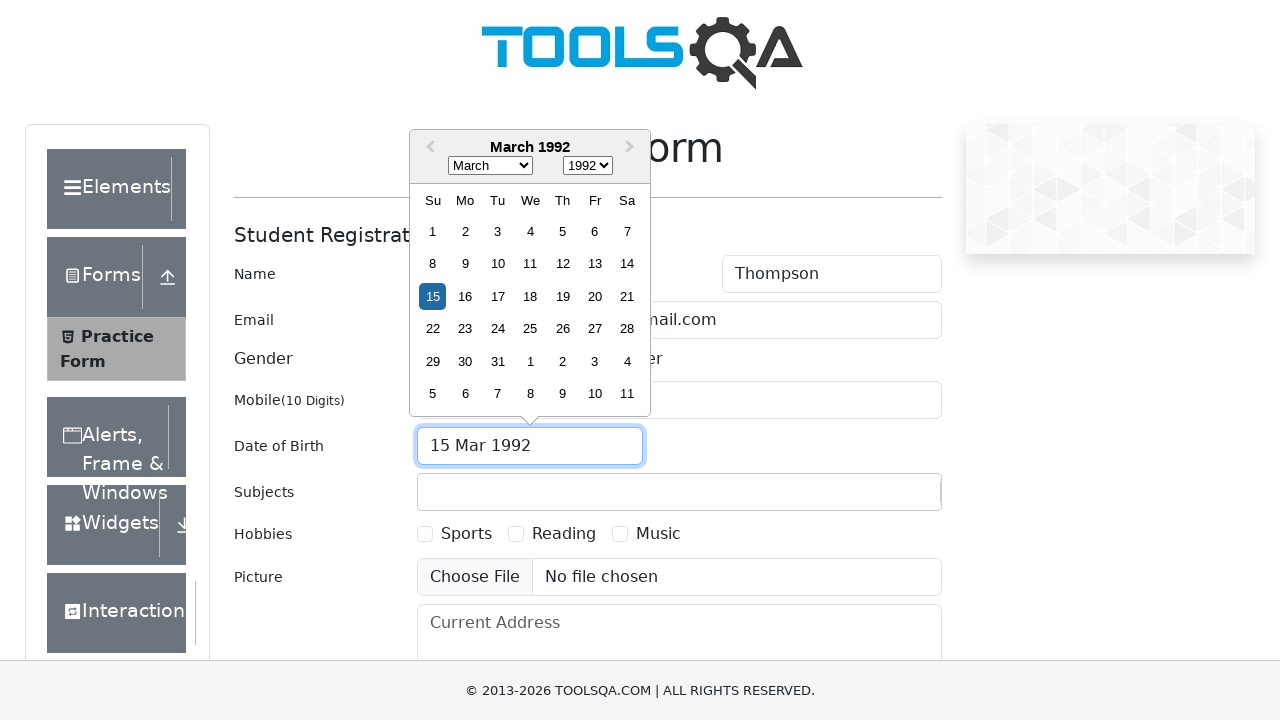

Pressed Escape to close date picker
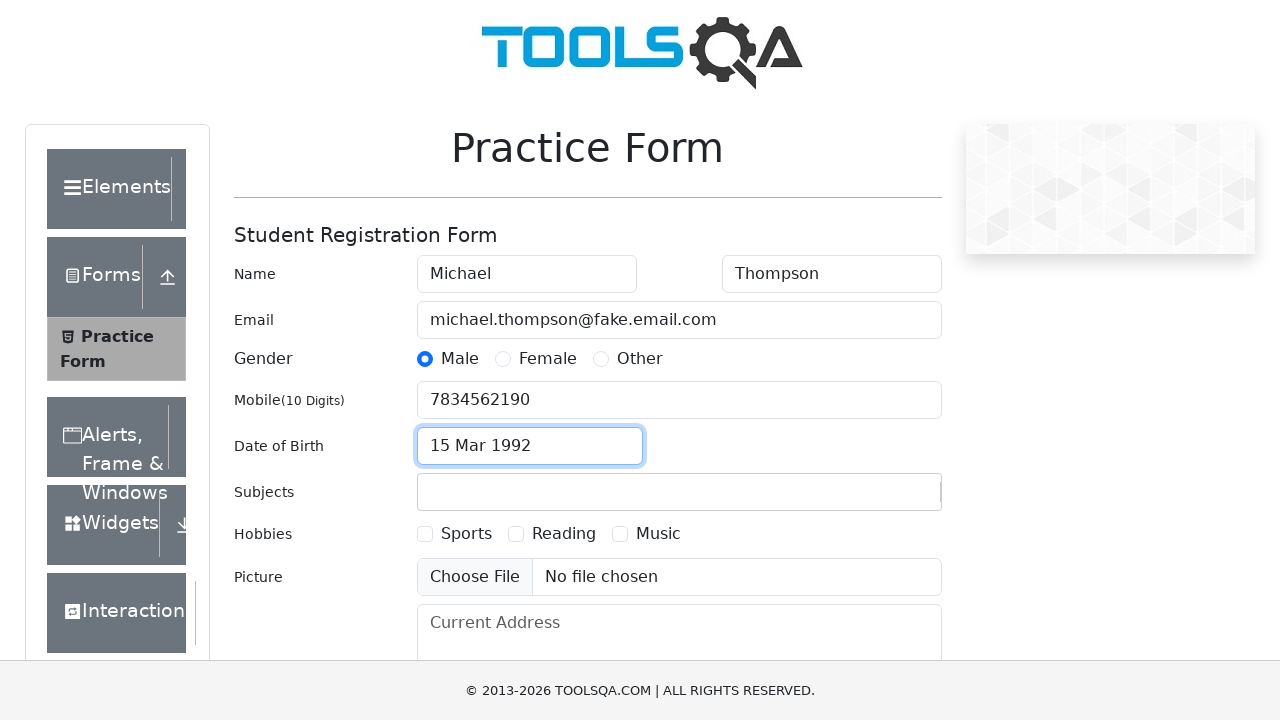

Filled subject field with 'Computer Science' on #subjectsInput
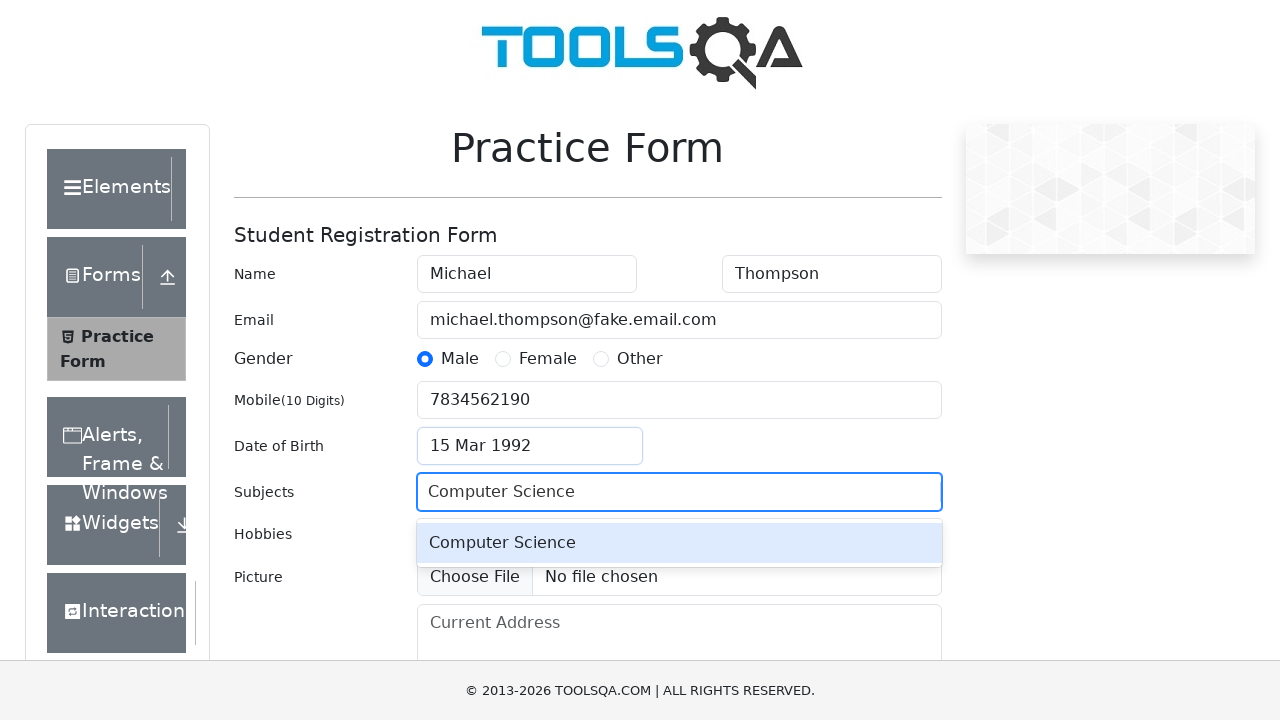

Pressed Enter to confirm subject selection
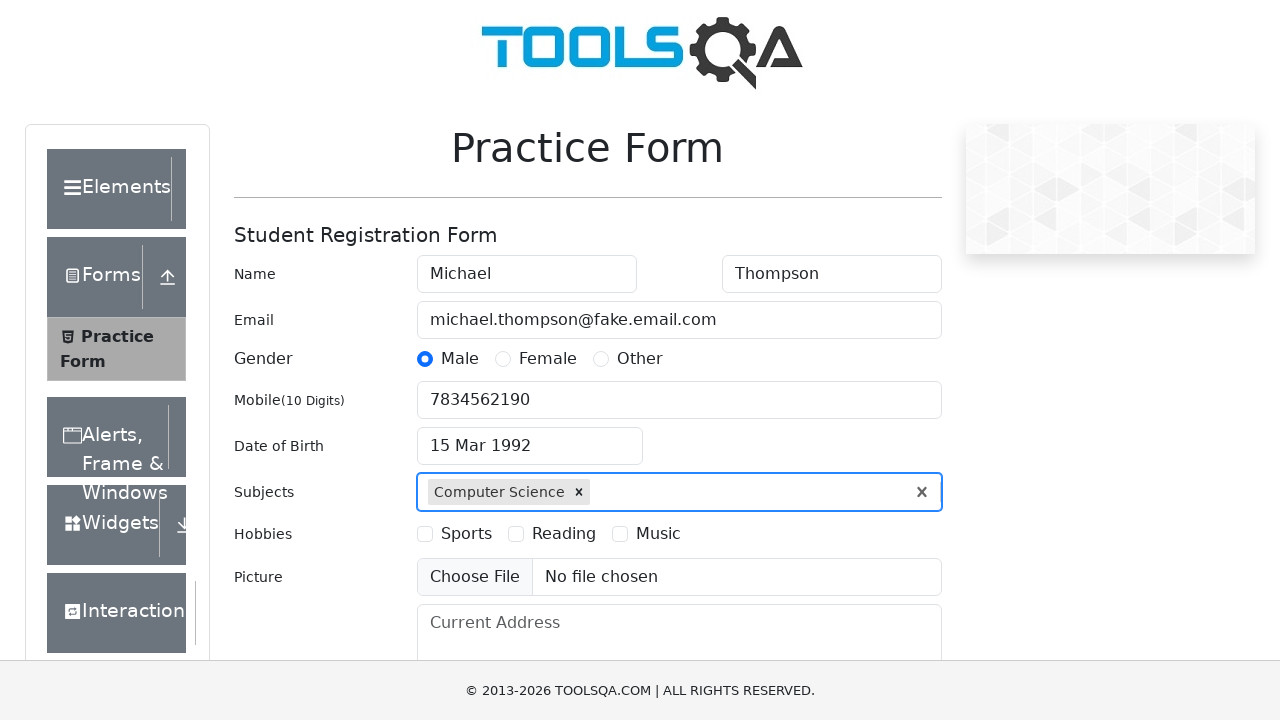

Selected Sports hobby checkbox at (466, 534) on label[for='hobbies-checkbox-1']
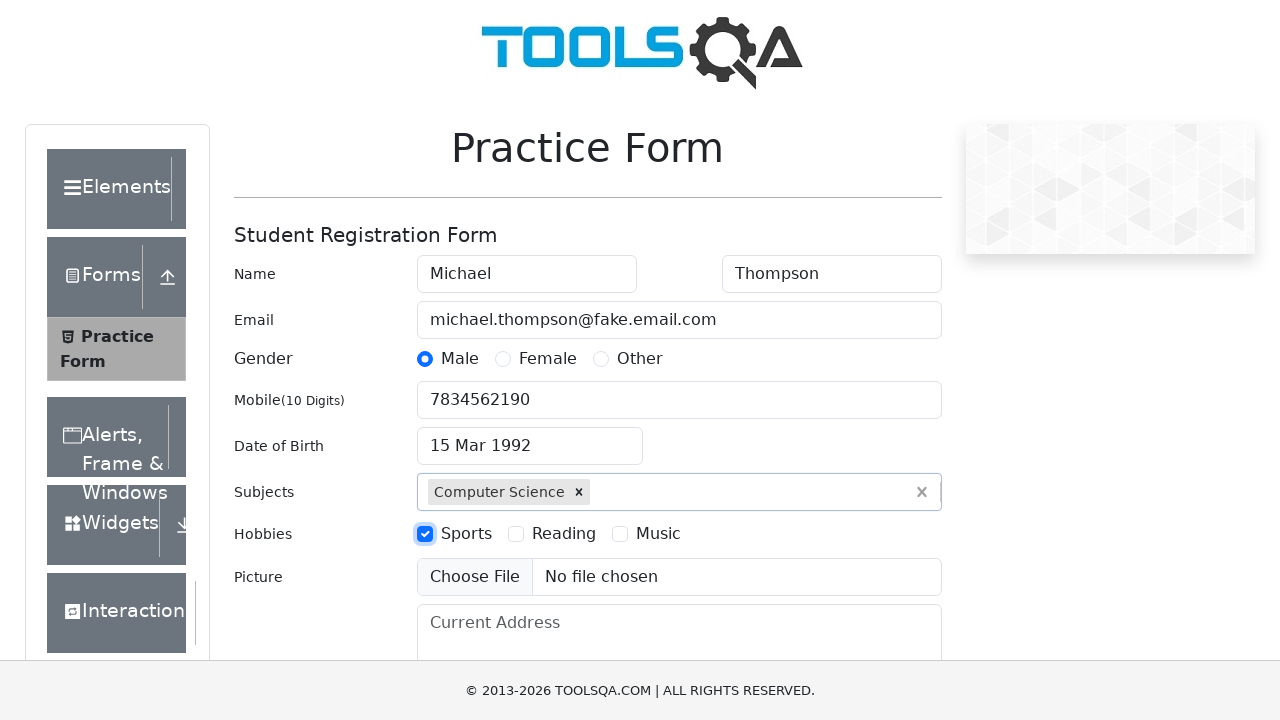

Filled current address field with 'Canada Toronto 456 Maple Street Apt 7B' on #currentAddress
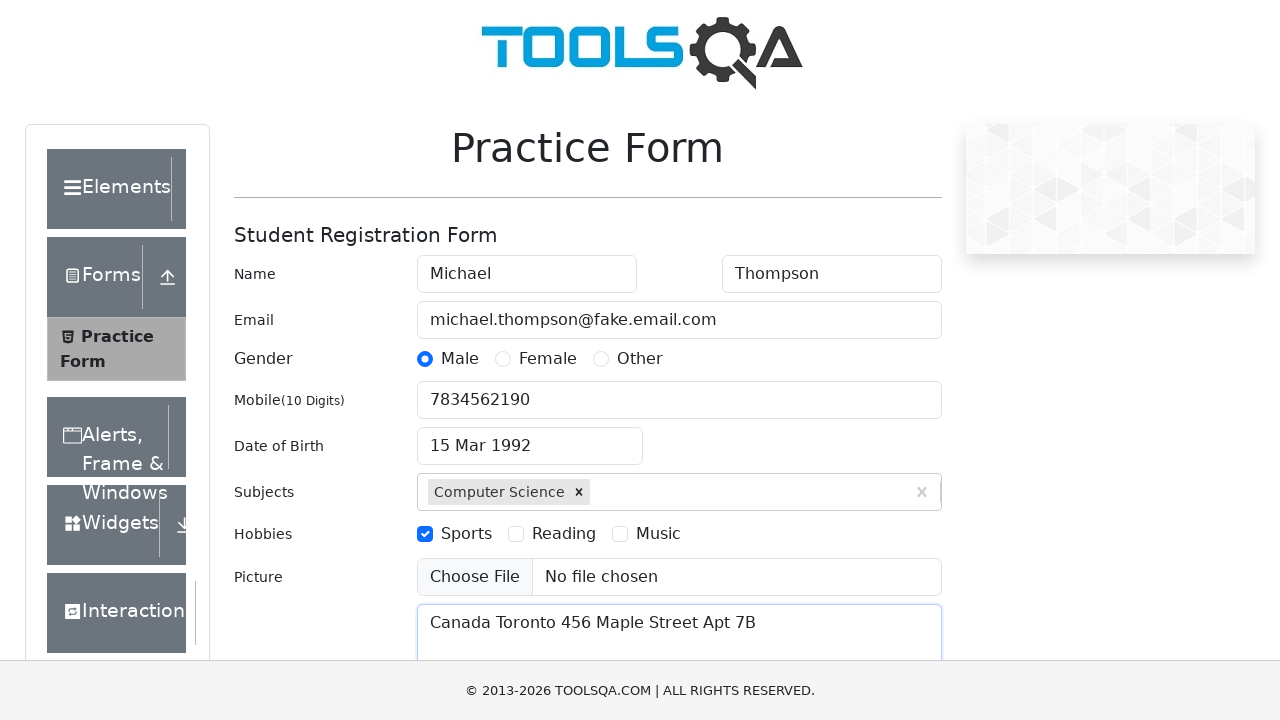

Clicked state dropdown at (527, 437) on #state
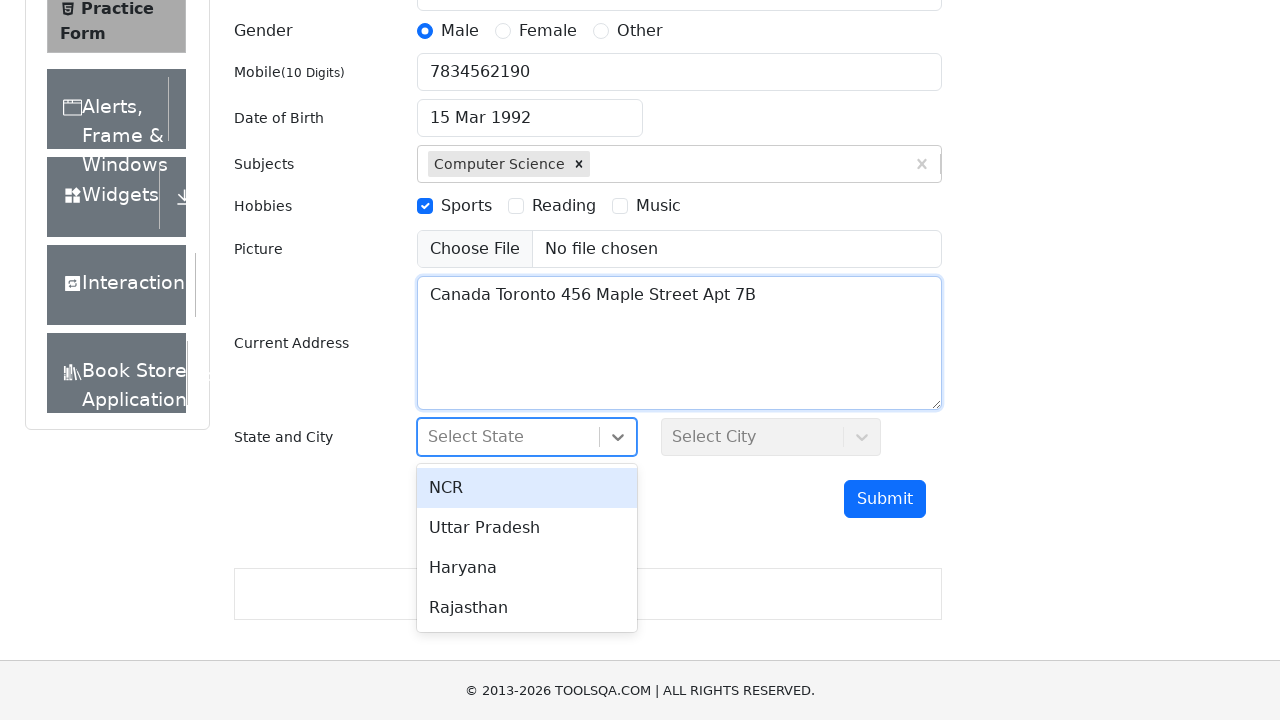

Selected NCR state from dropdown at (527, 488) on #react-select-3-option-0
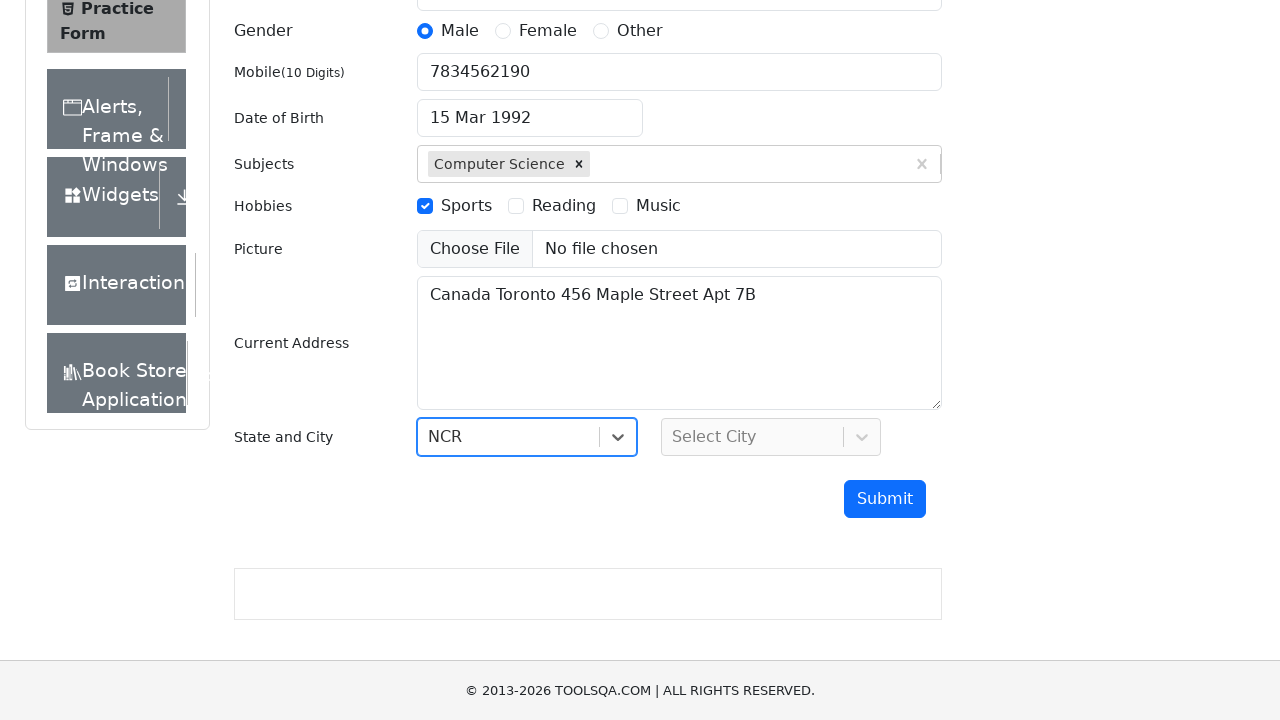

Clicked city dropdown at (771, 437) on #city
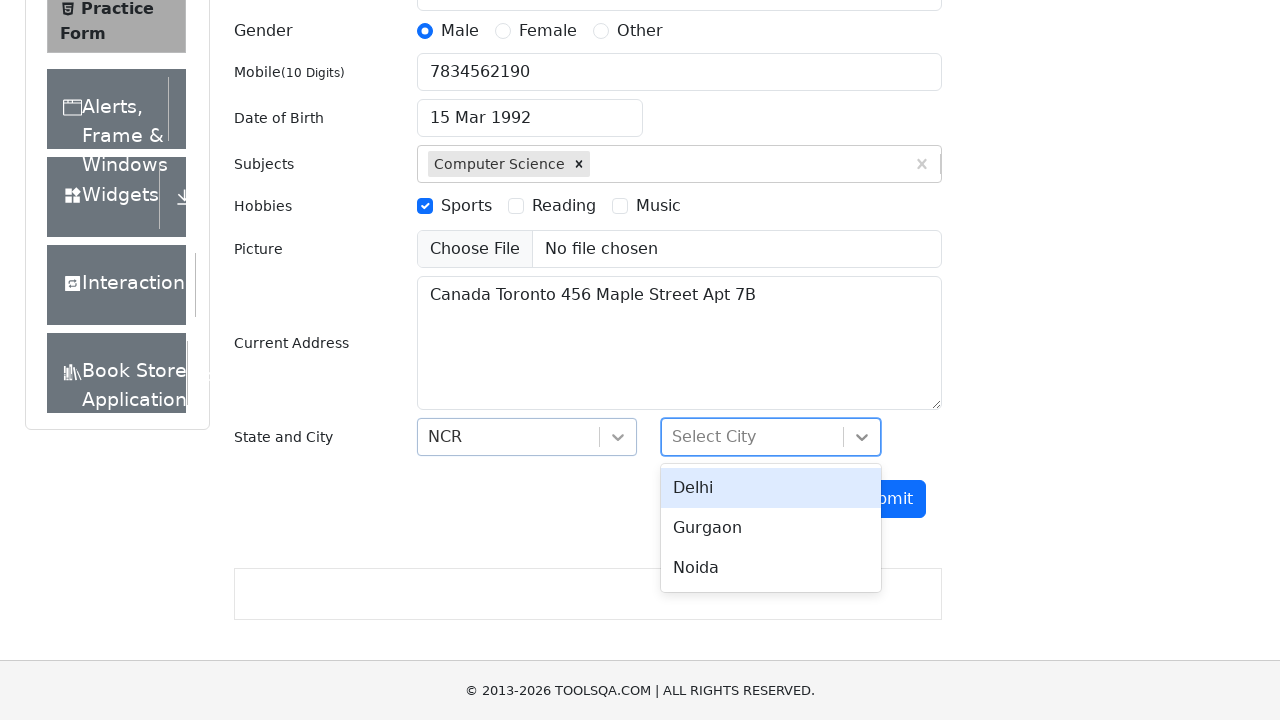

Selected Delhi city from dropdown at (771, 488) on #react-select-4-option-0
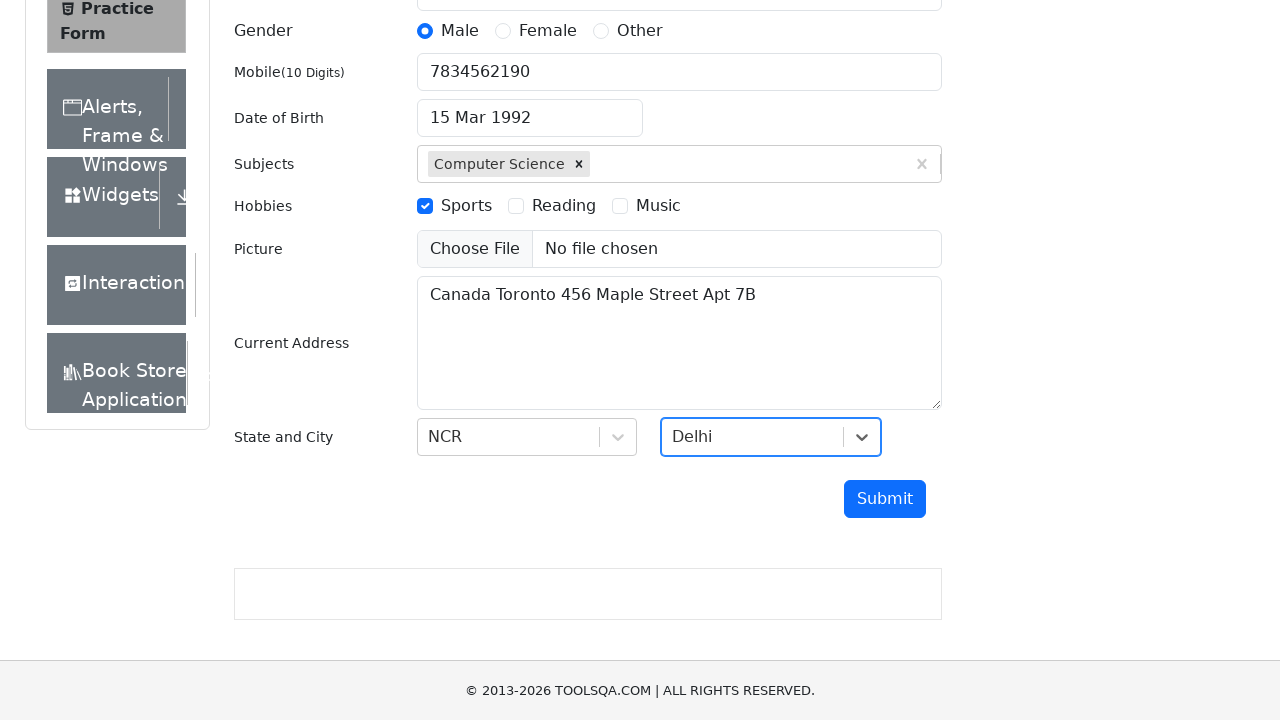

Clicked submit button to submit the form at (885, 499) on #submit
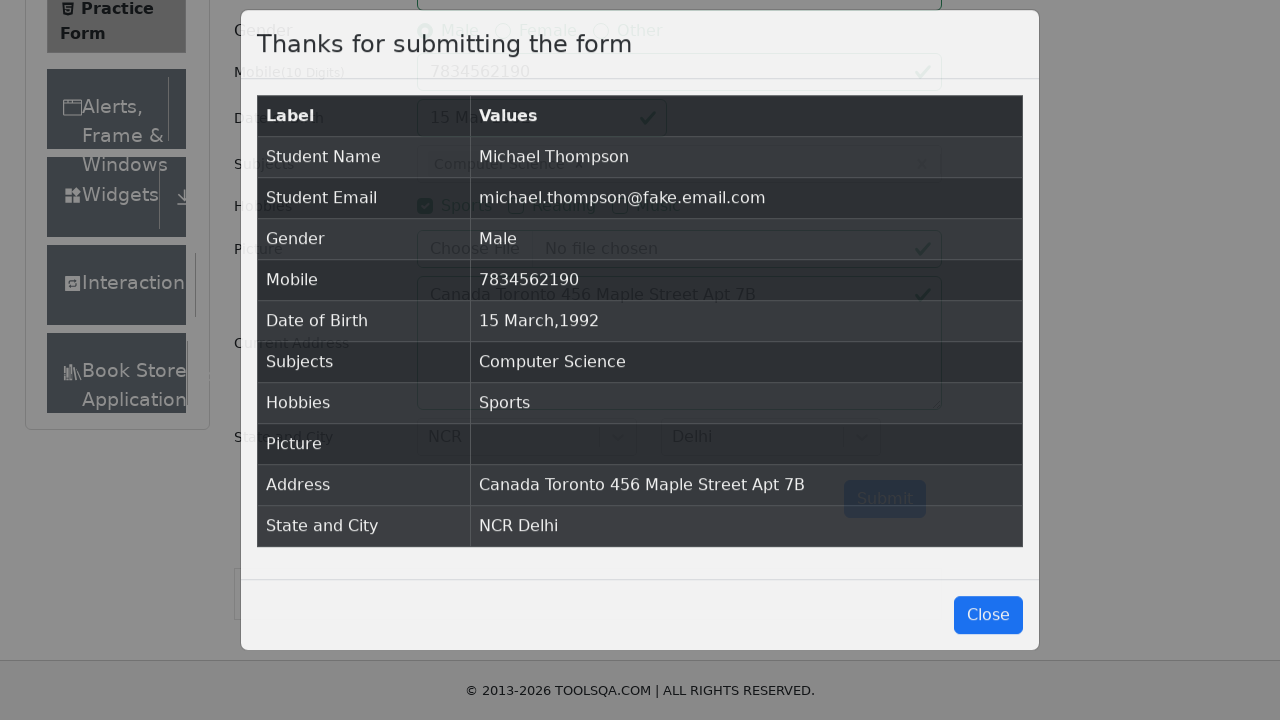

Confirmation modal appeared
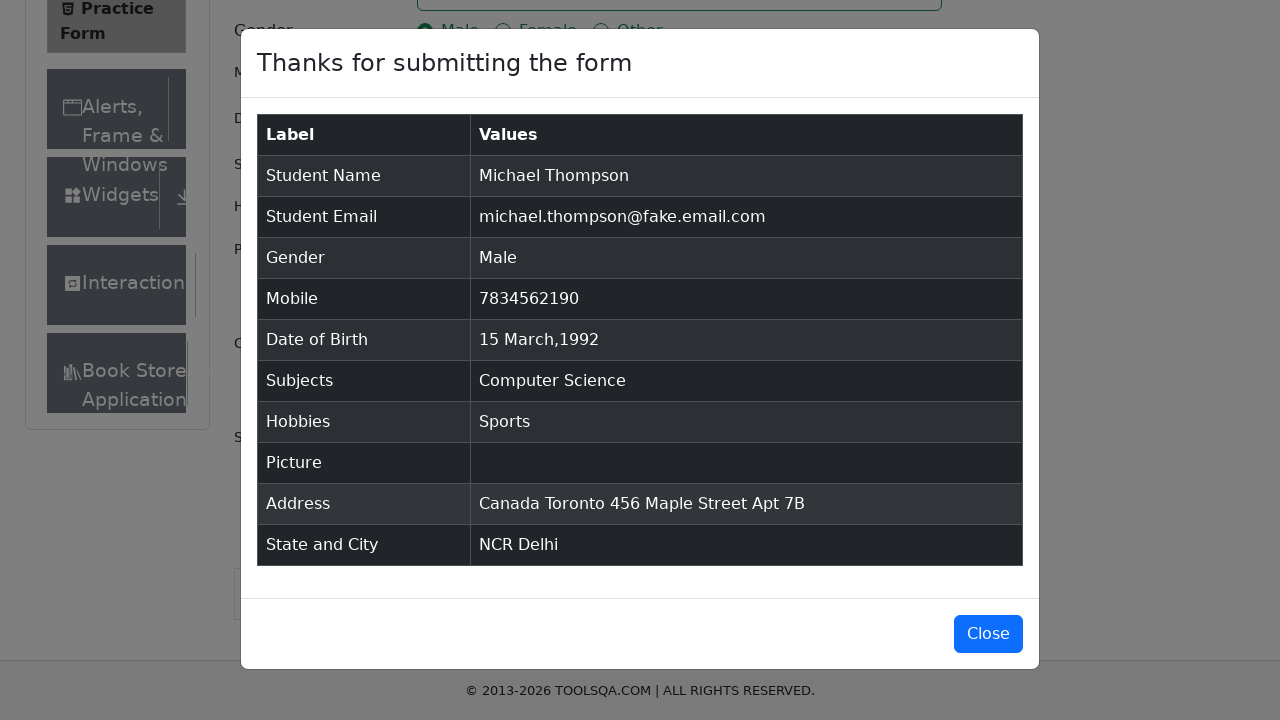

Verified submitted data 'Michael Thompson' is displayed in confirmation modal
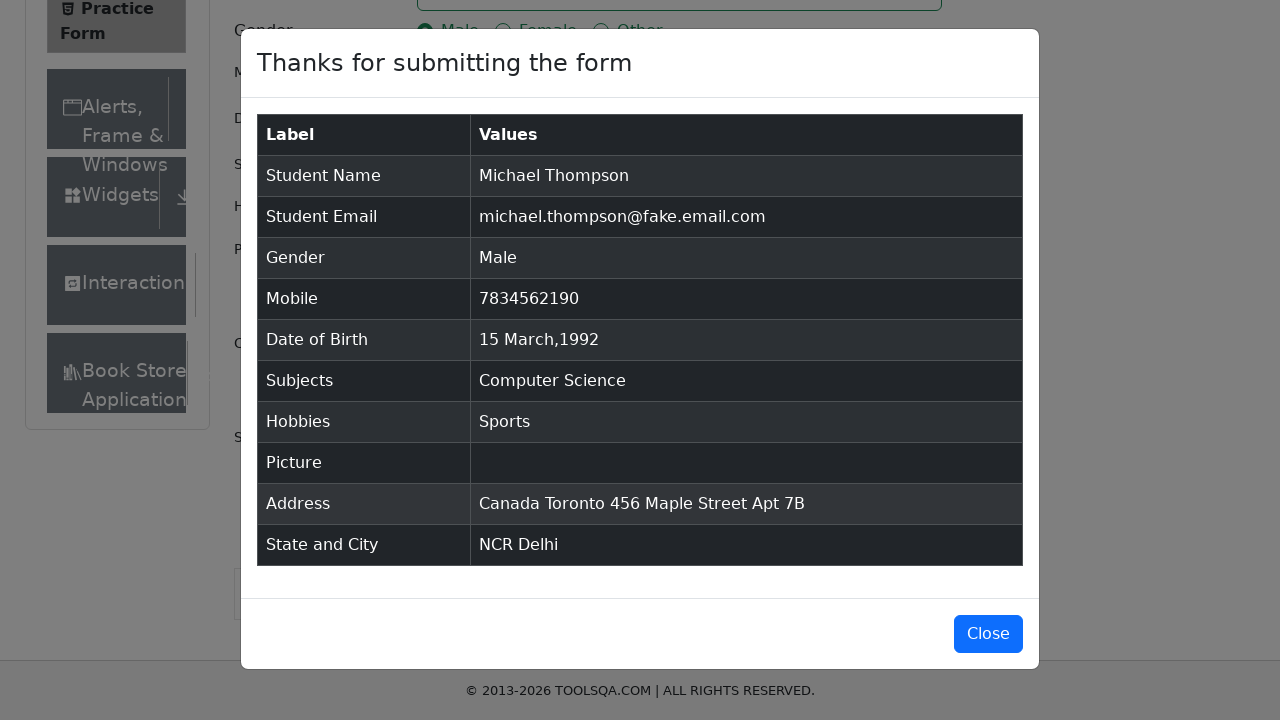

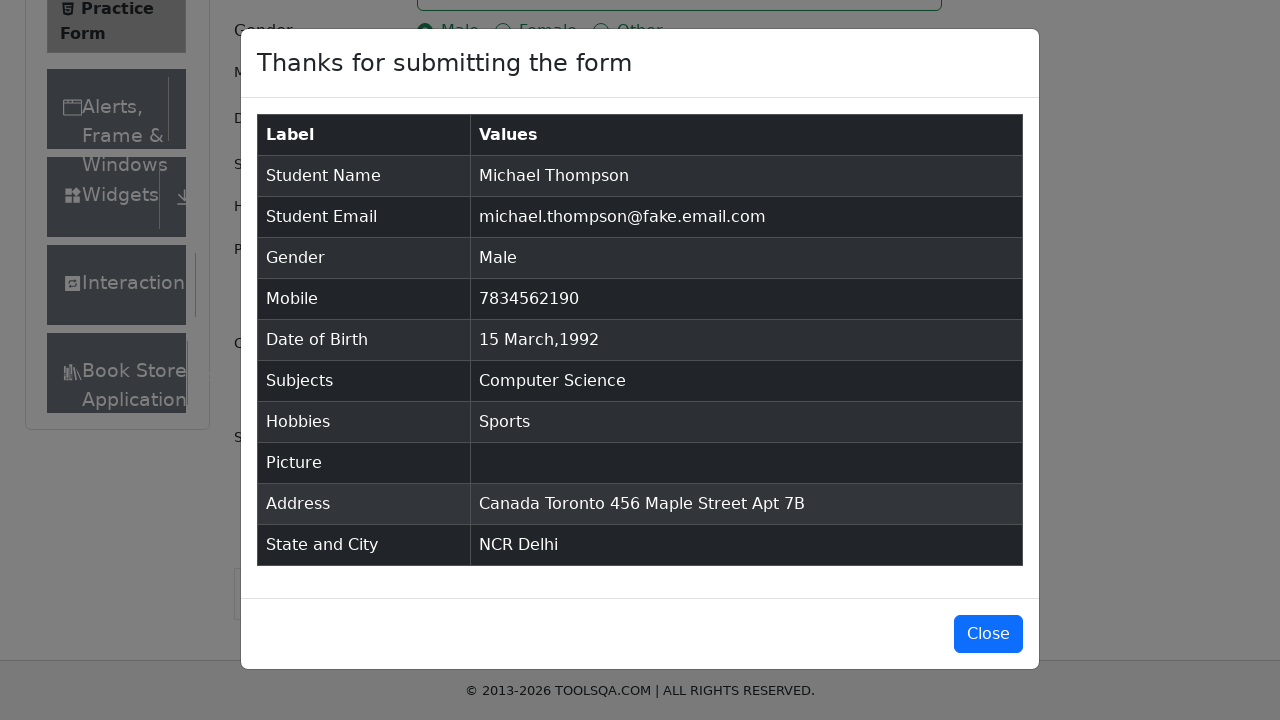